Opens Flipkart website, maximizes the browser window, and retrieves the page title and URL

Starting URL: https://www.flipkart.com/

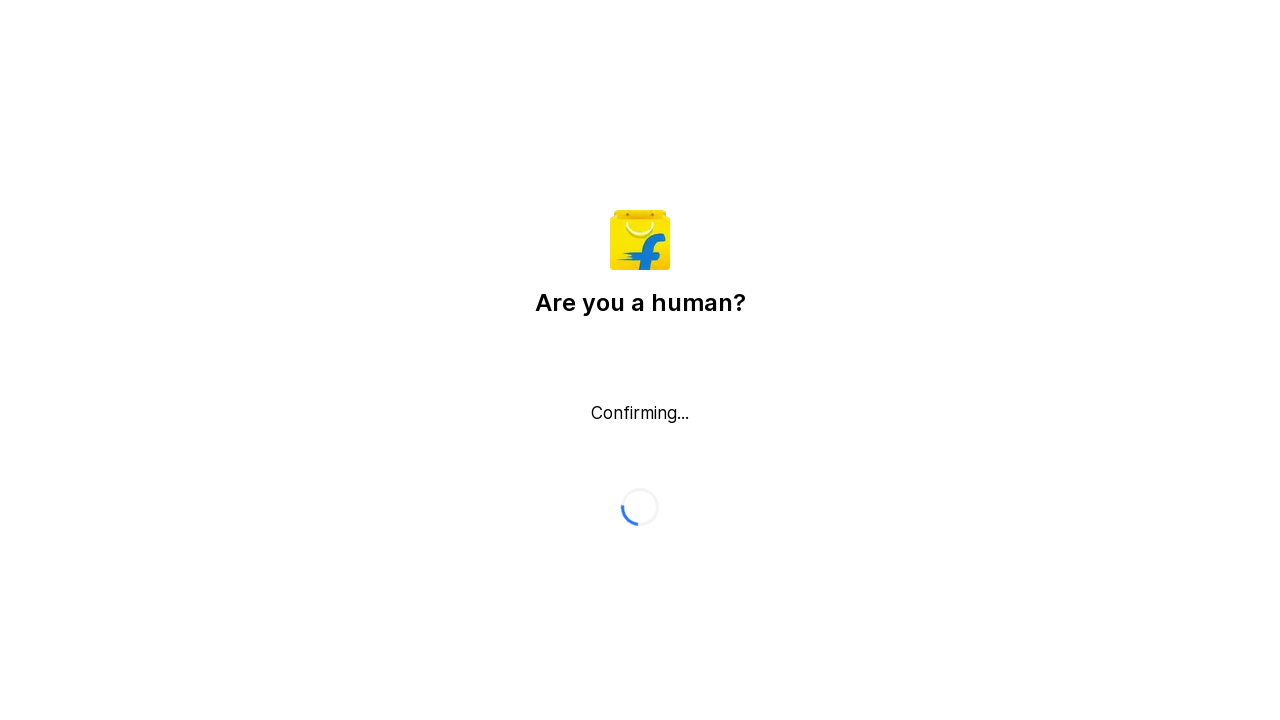

Maximized browser window to 1920x1080
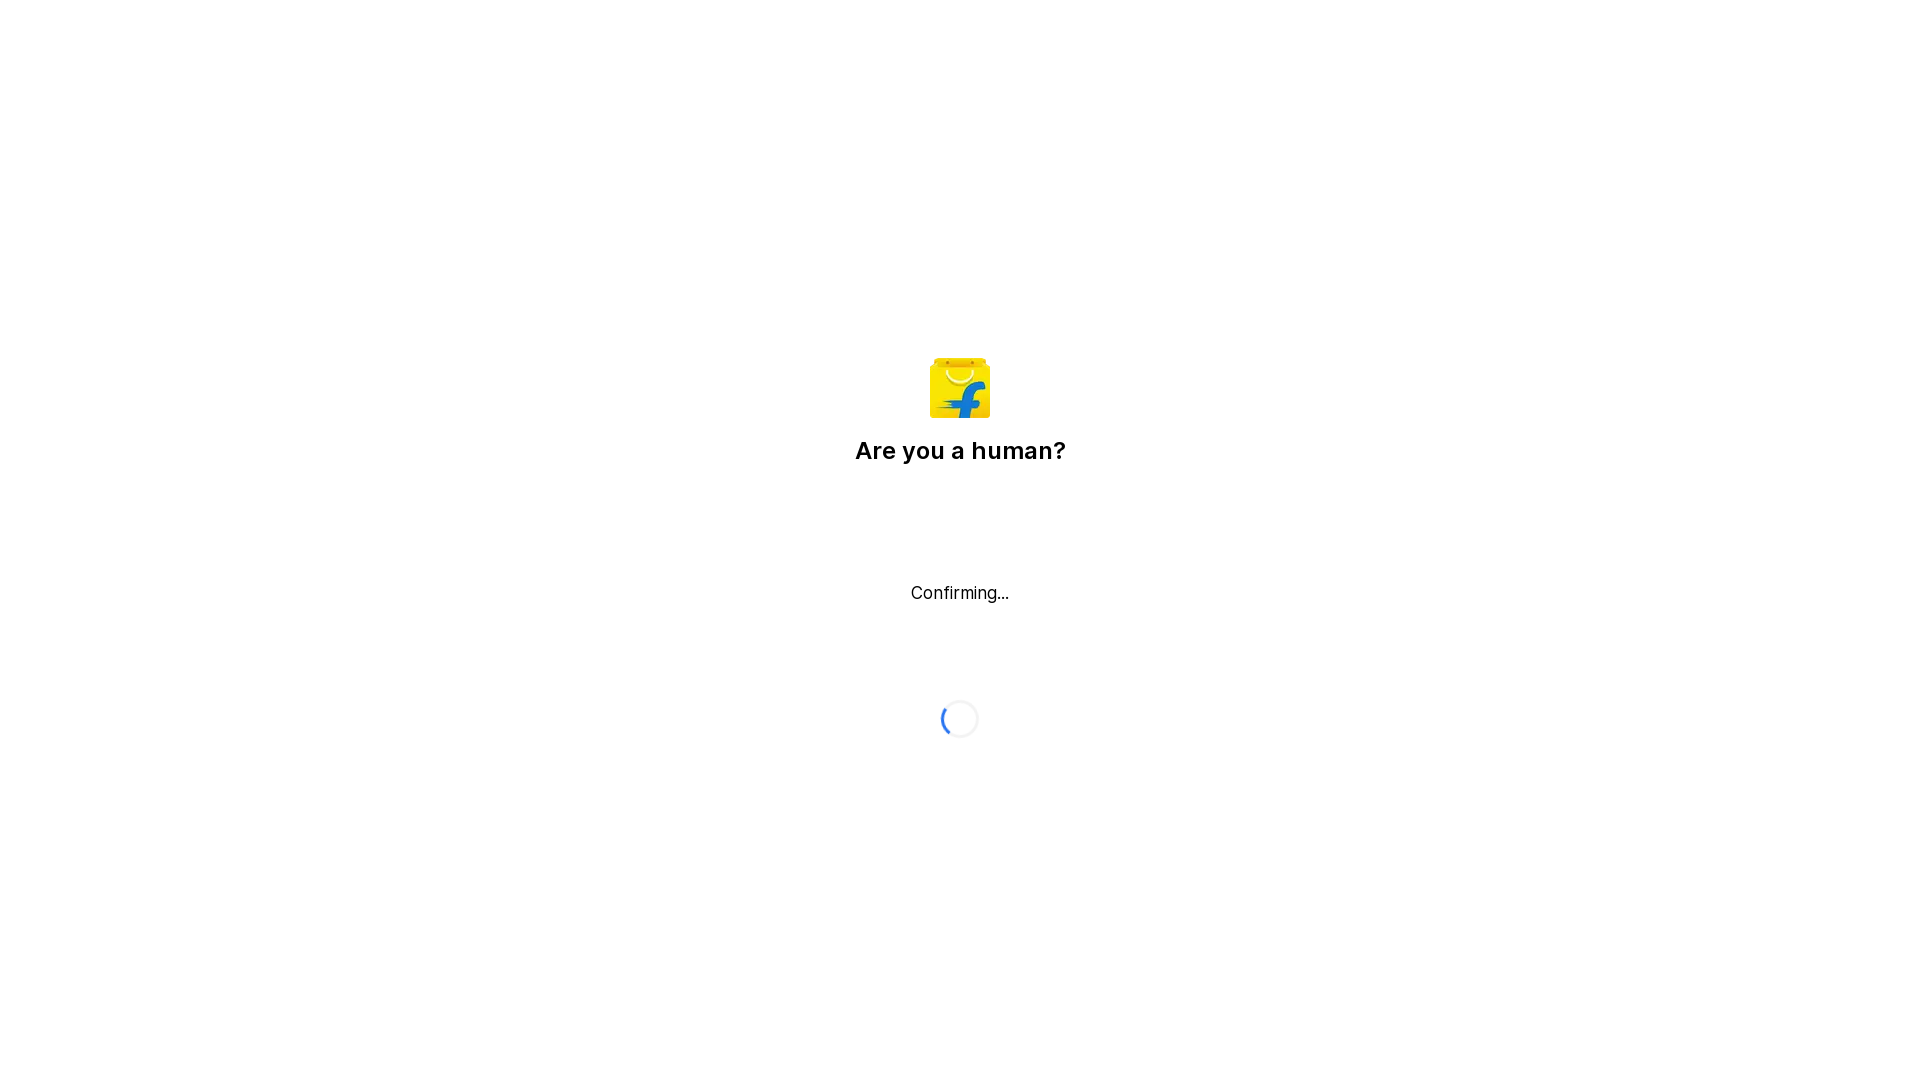

Retrieved page title: Flipkart reCAPTCHA
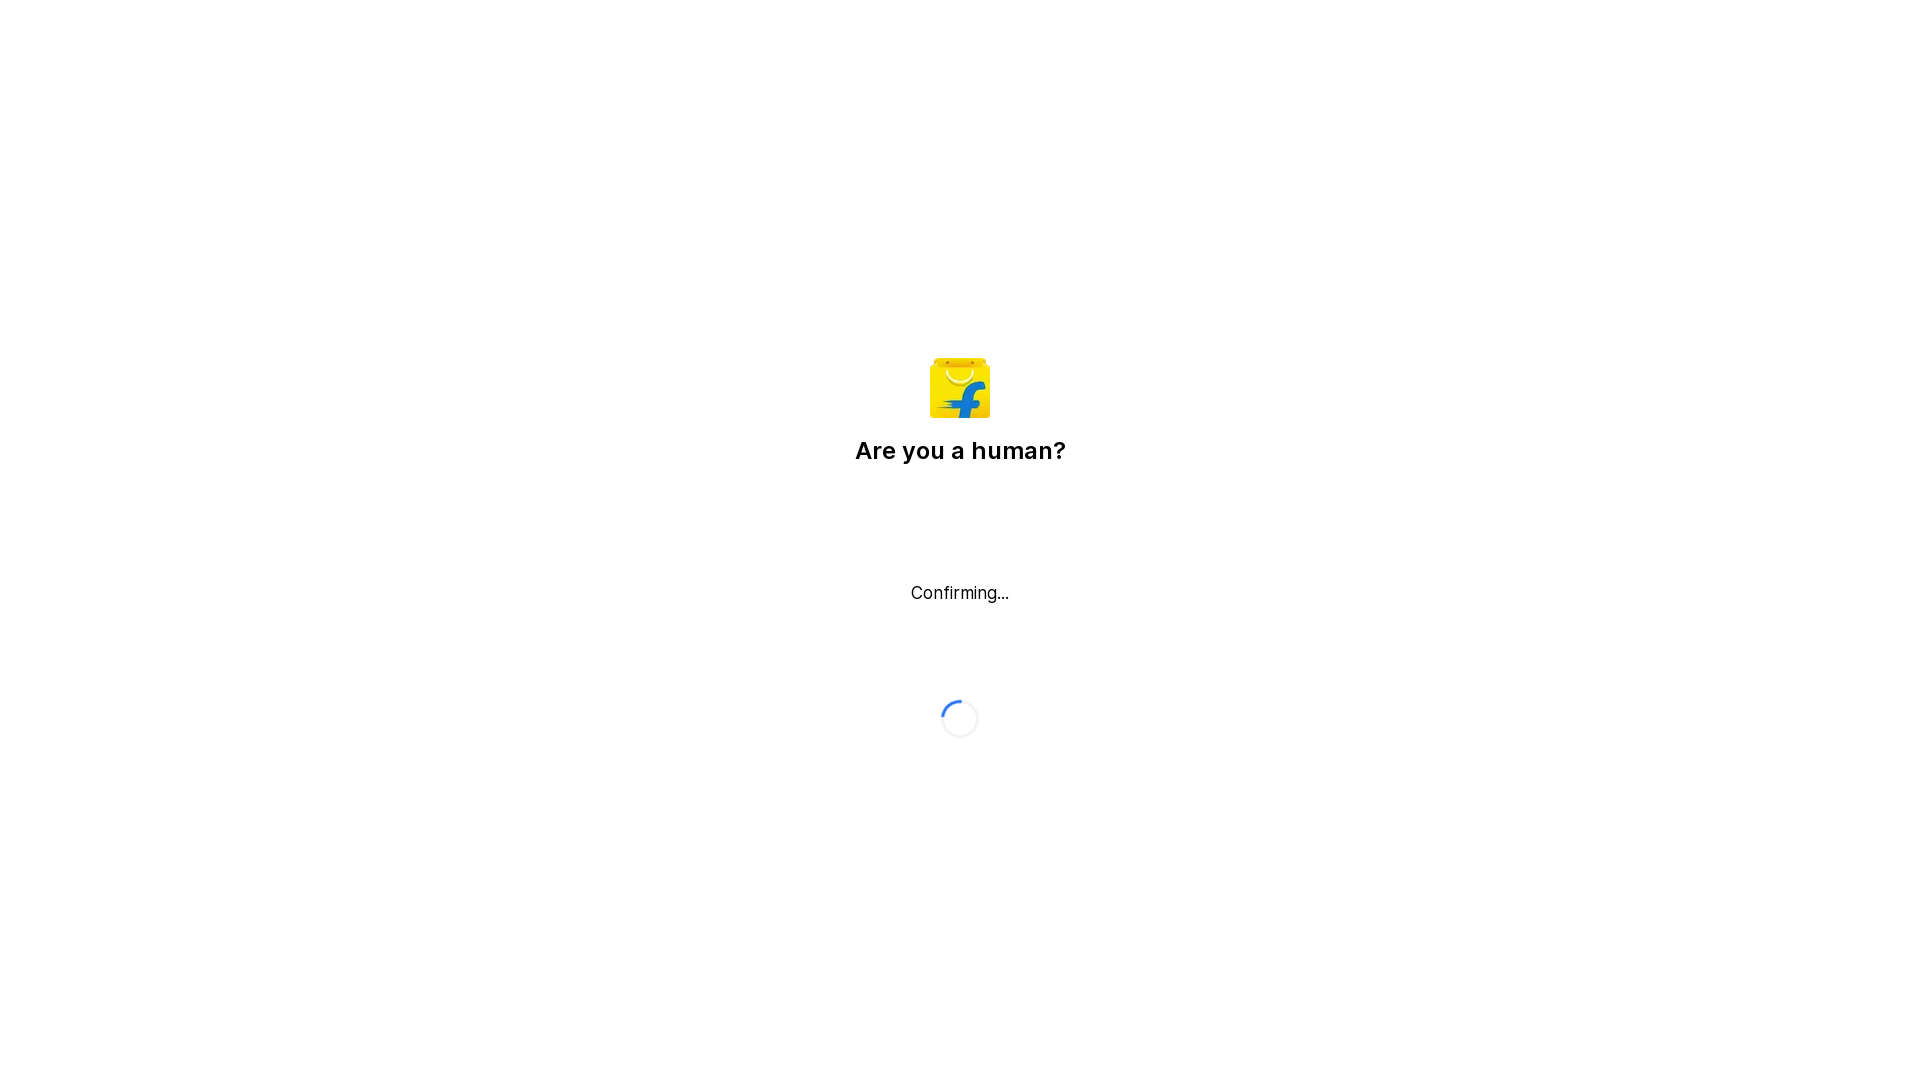

Retrieved current URL: https://www.flipkart.com/
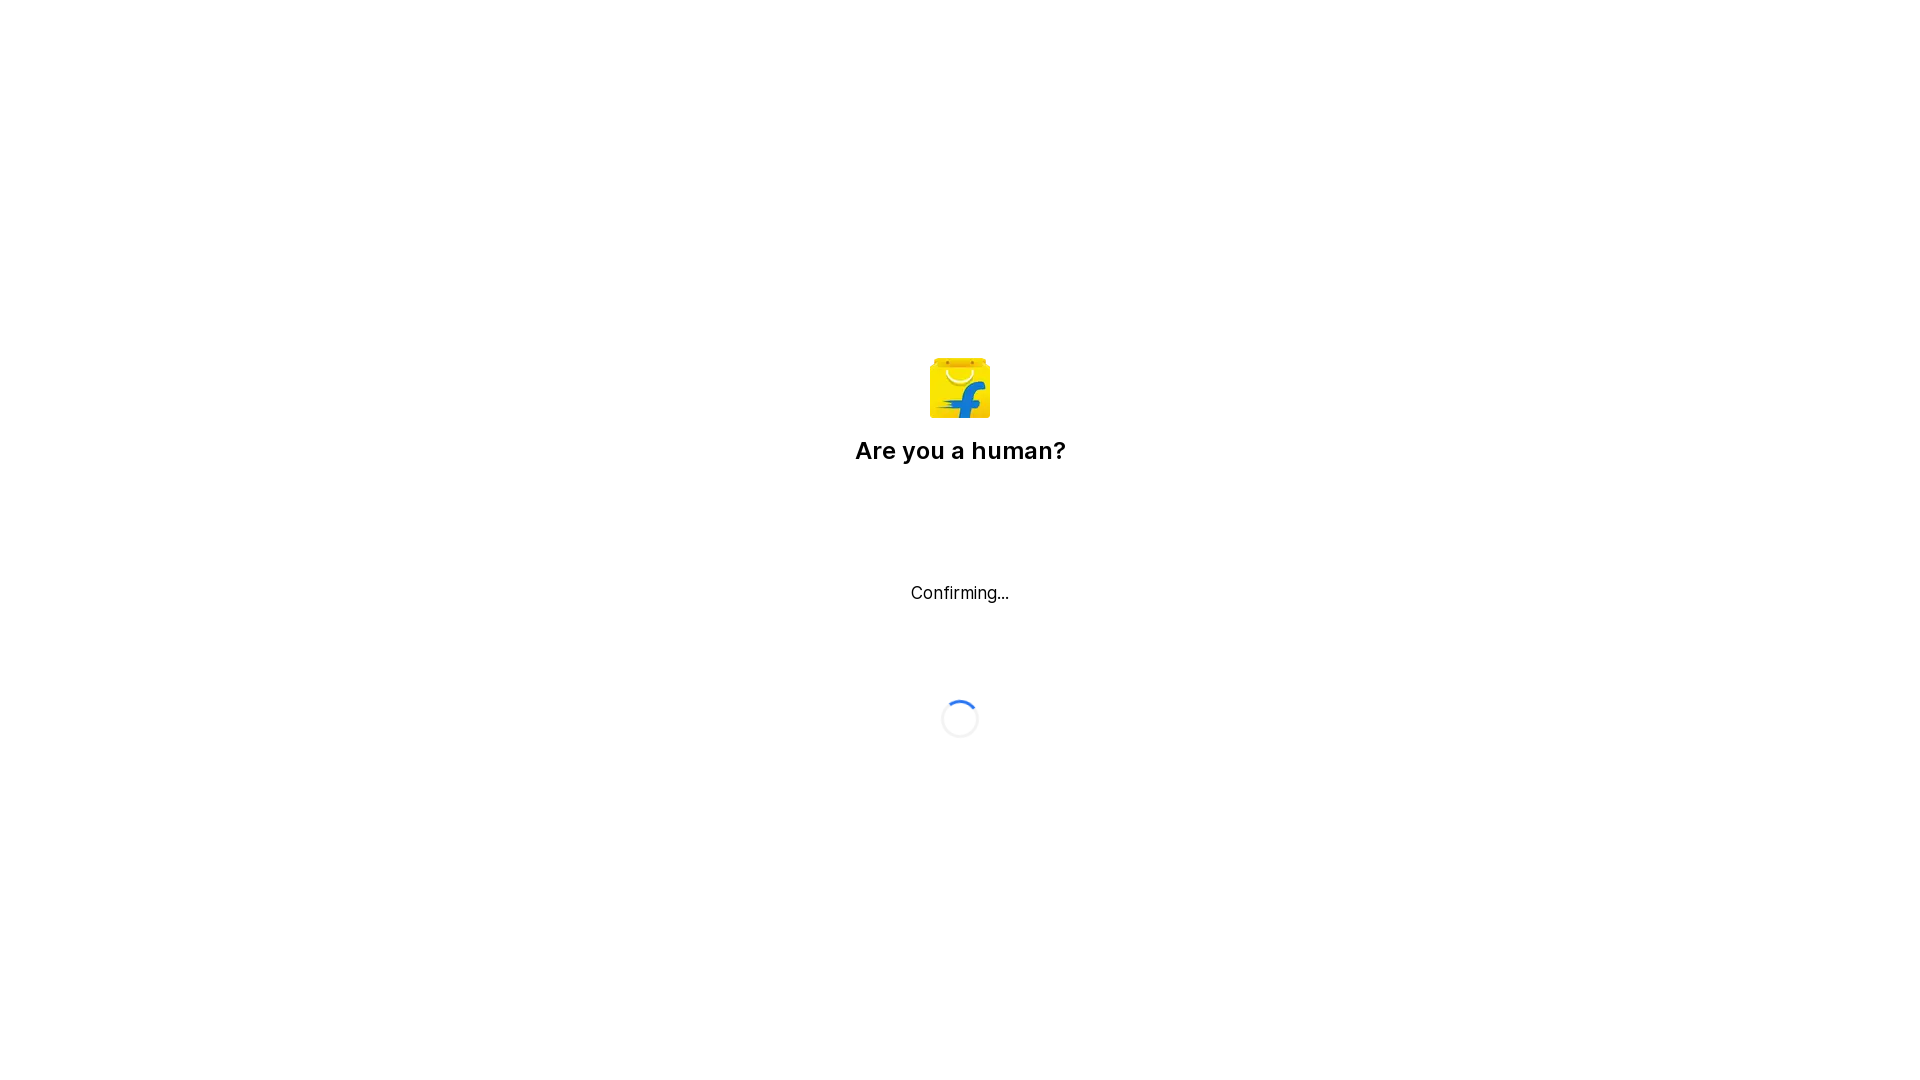

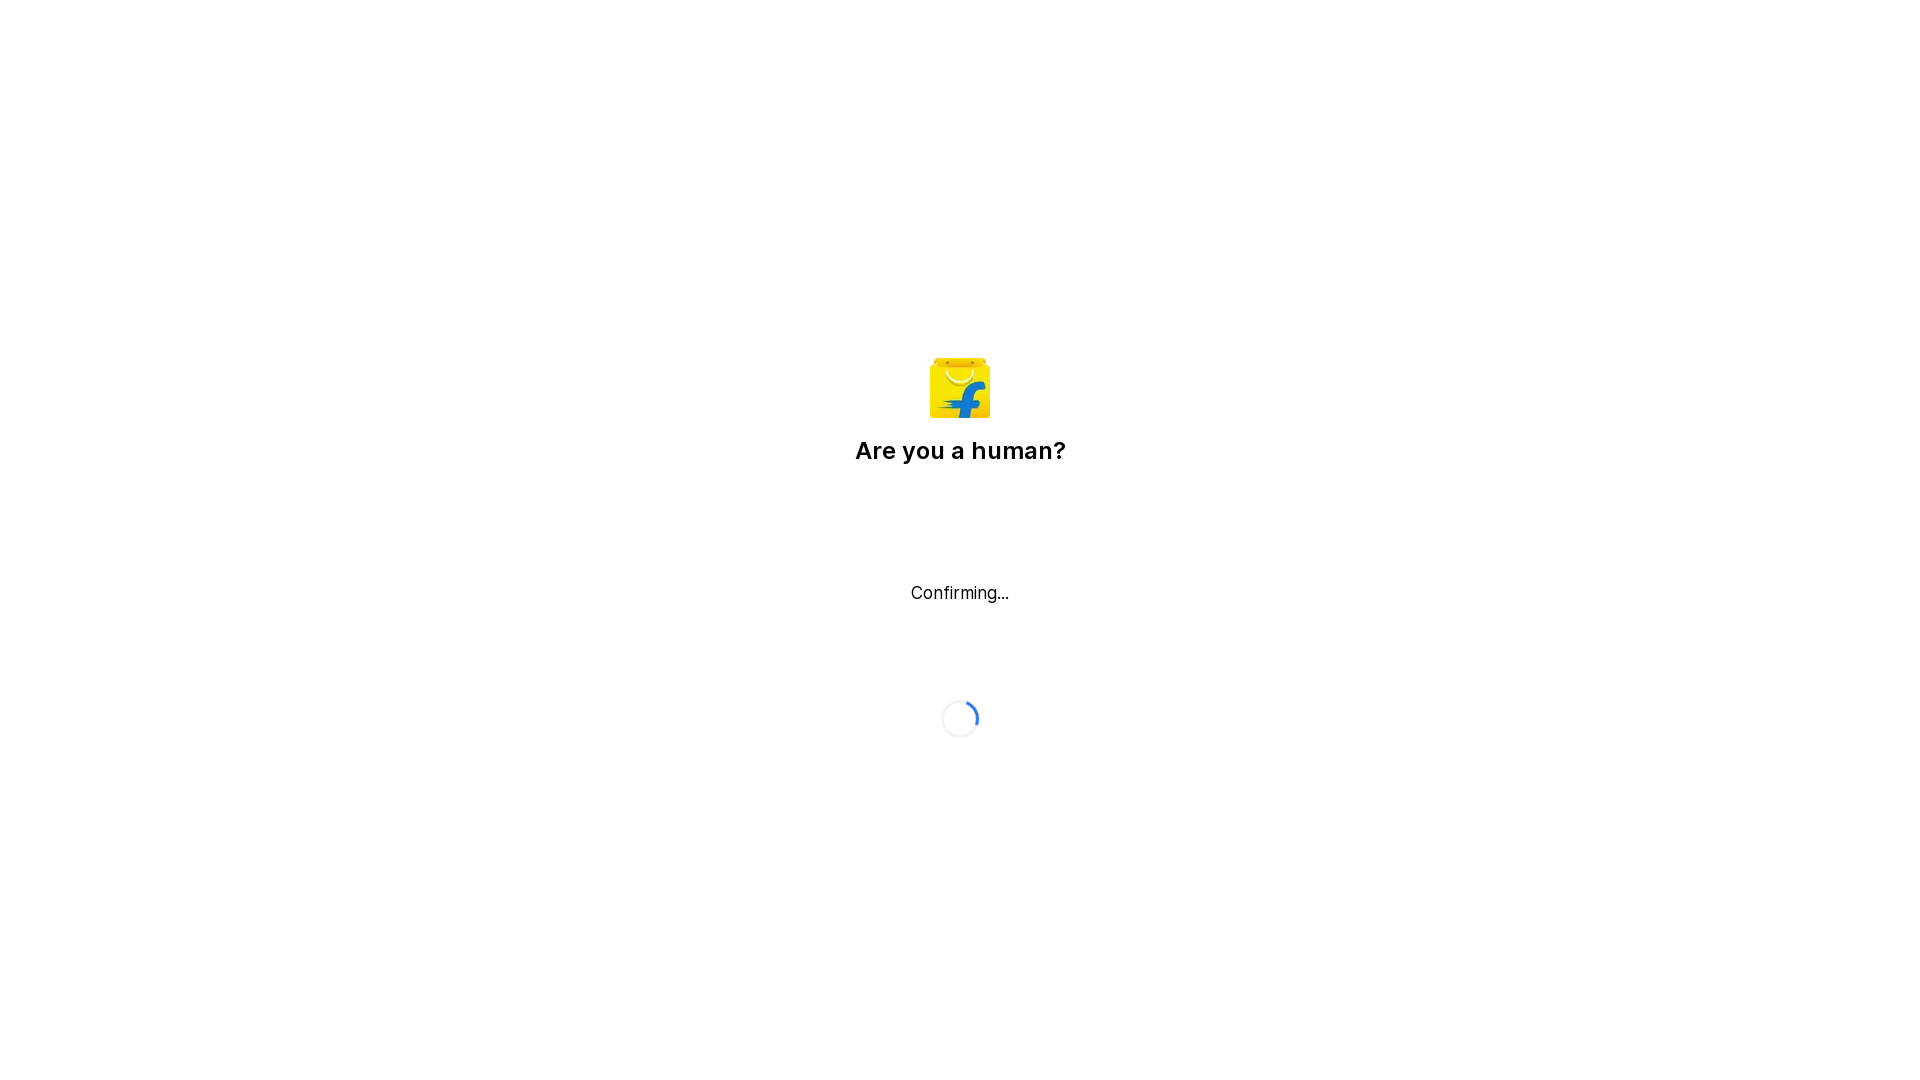